Tests JavaScript prompt functionality by clicking a button to trigger a prompt dialog, entering text into the prompt, accepting it, and verifying the entered text appears in the result message.

Starting URL: https://the-internet.herokuapp.com/javascript_alerts

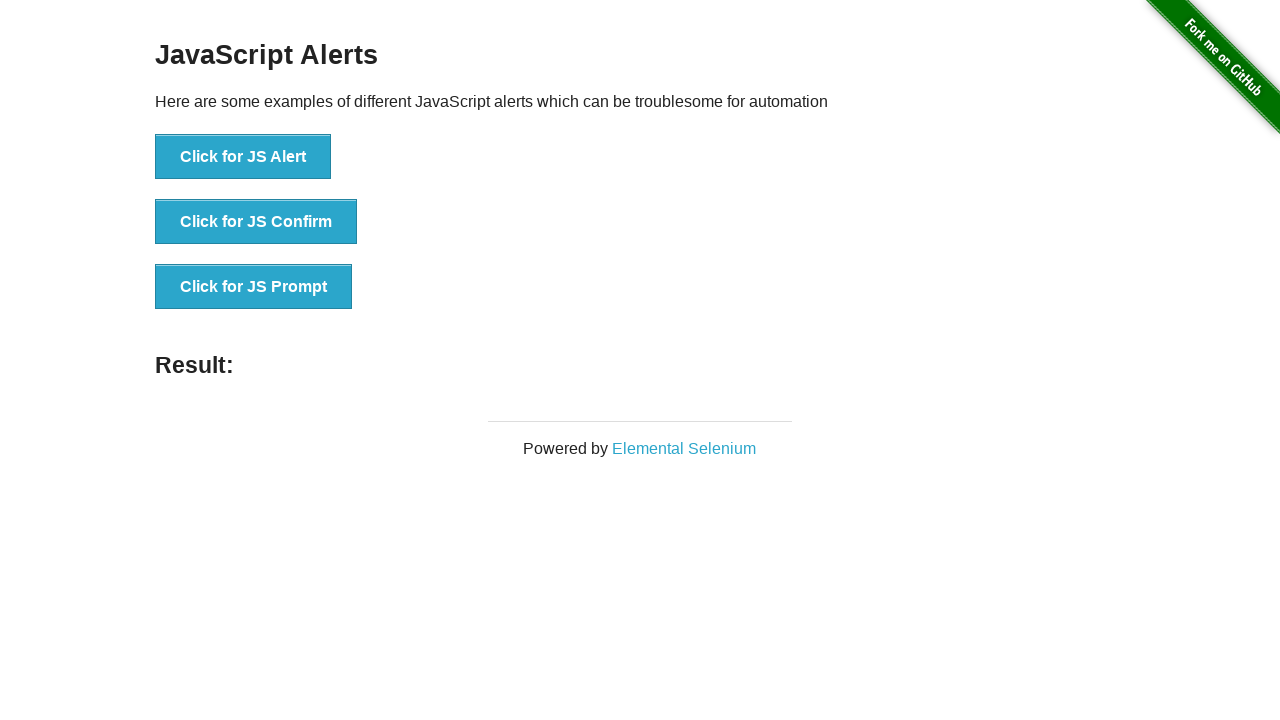

Set up dialog handler to accept prompt with 'testmessage'
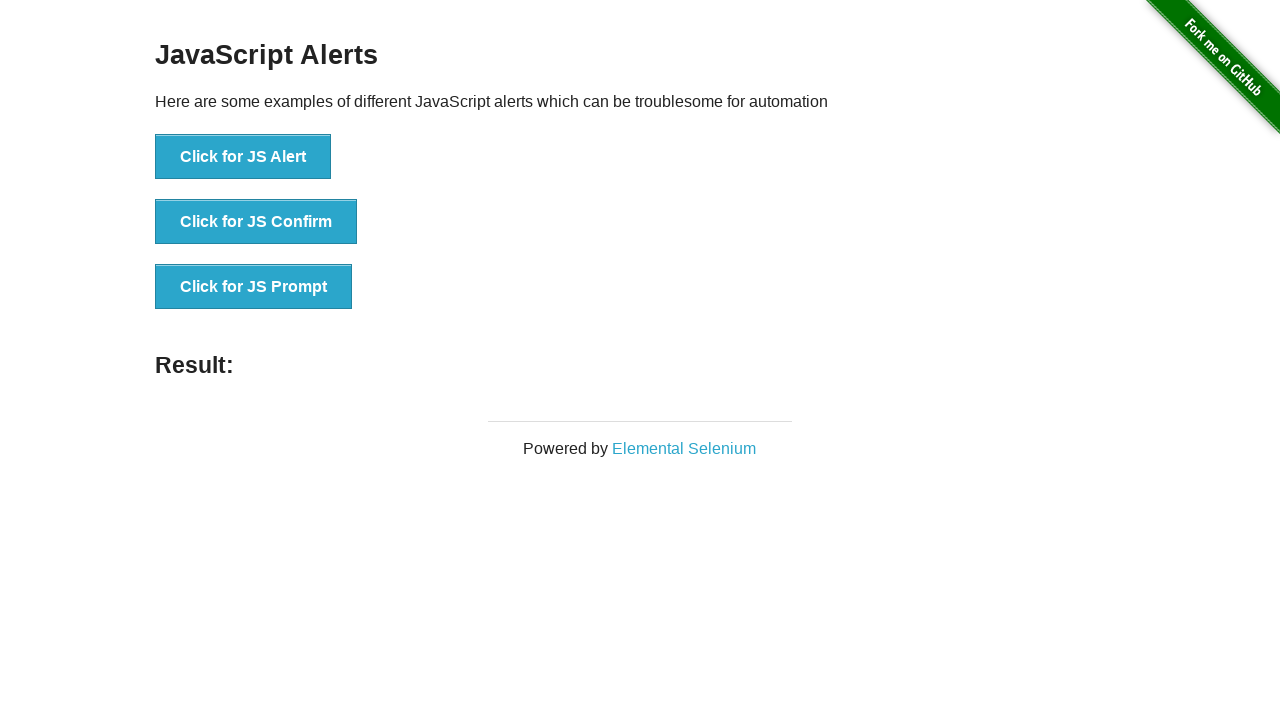

Clicked button to trigger JavaScript prompt dialog at (254, 287) on xpath=//button[contains(text(),'Click for JS Prompt')]
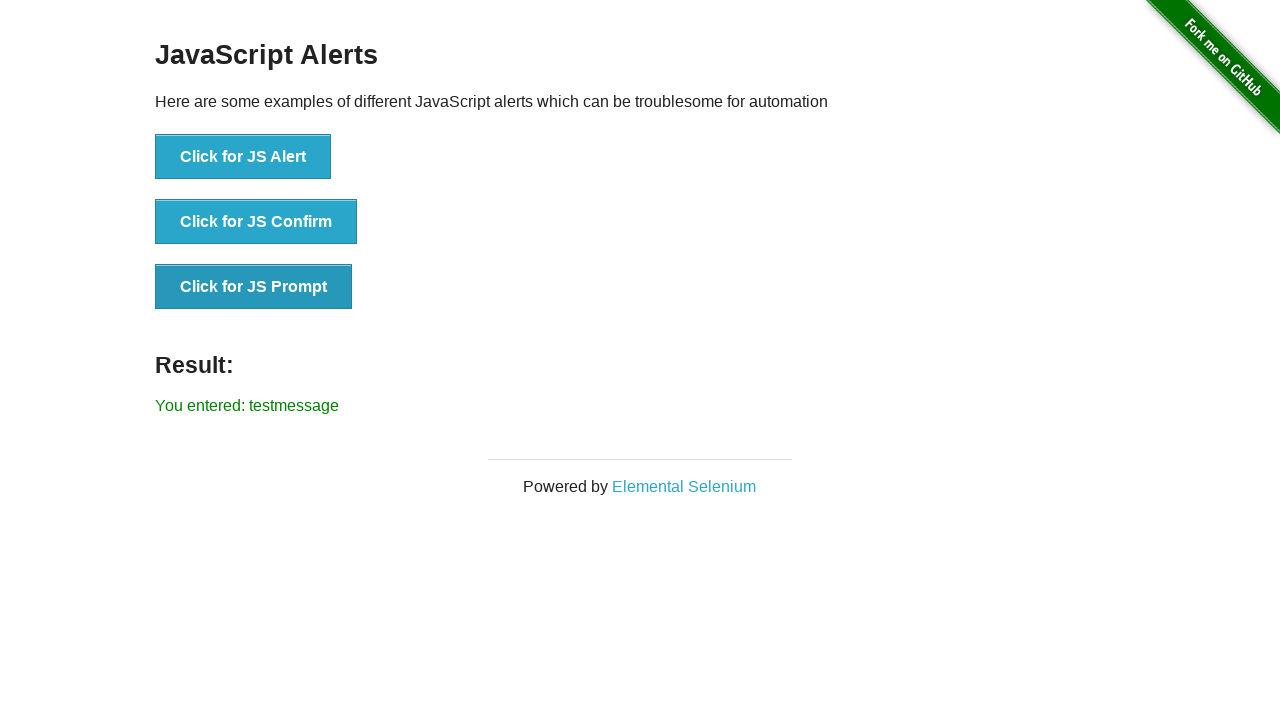

Waited for result element to appear on page
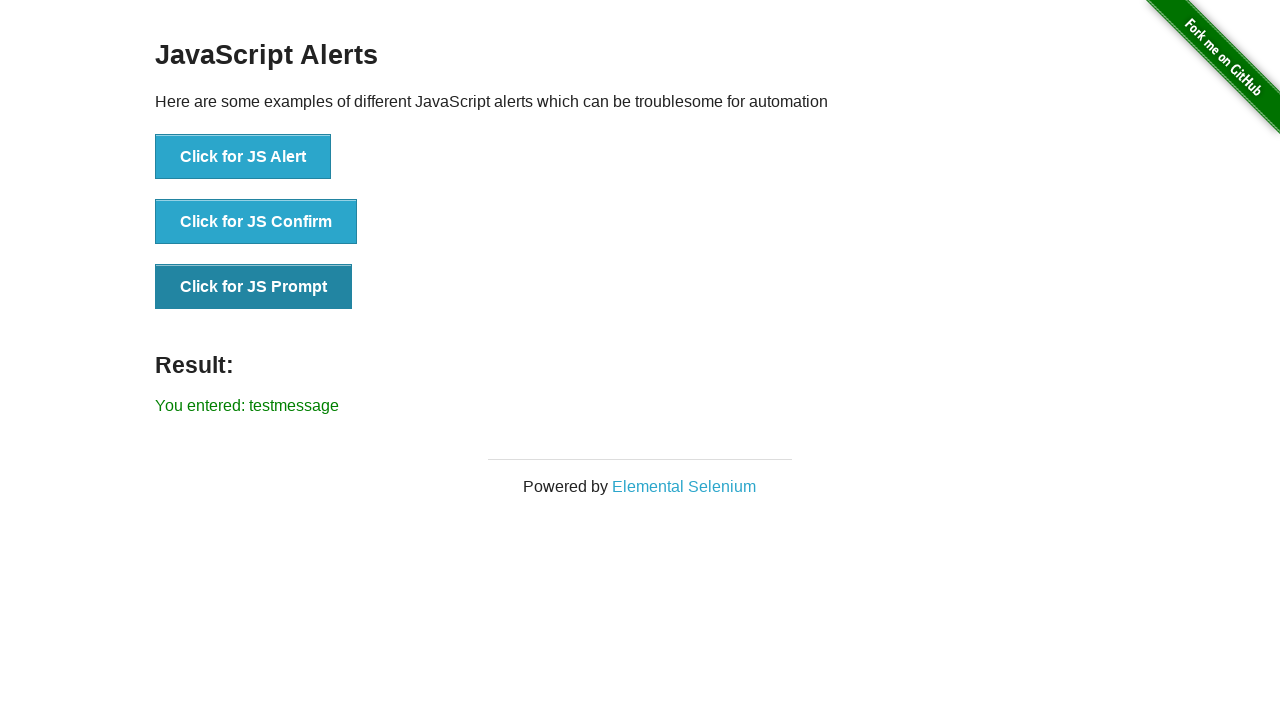

Verified that 'testmessage' appears in the result text
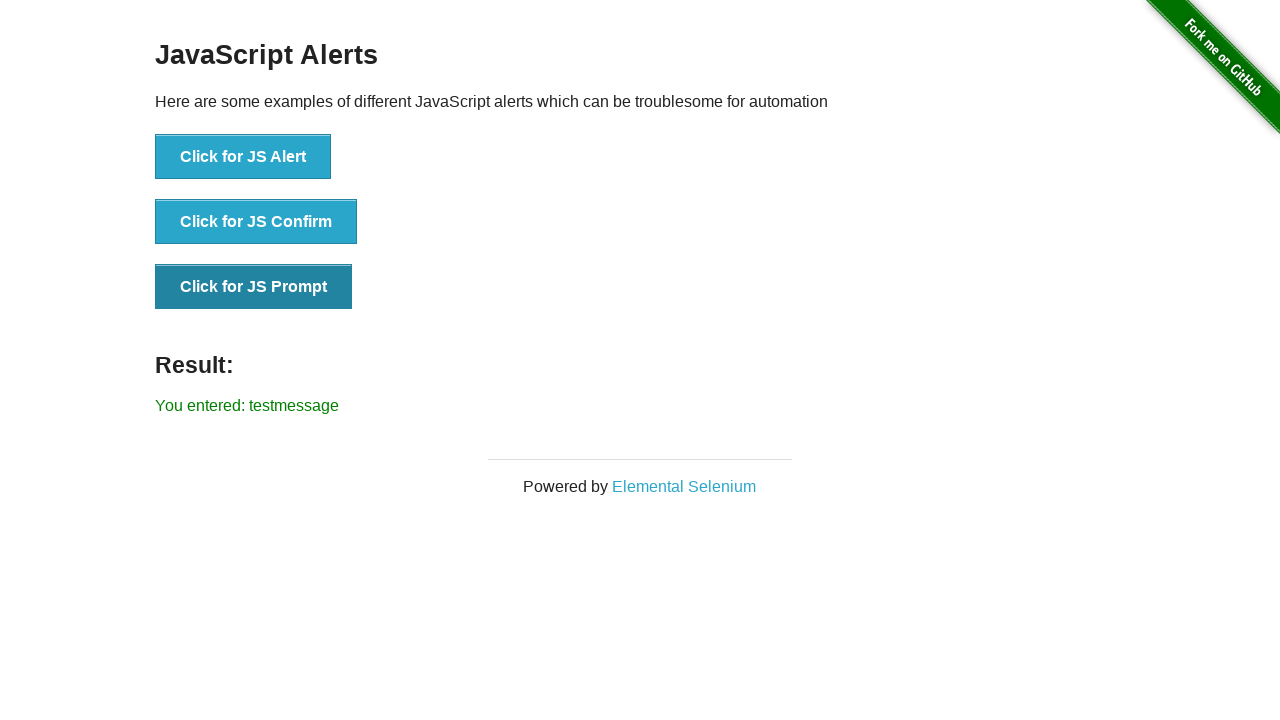

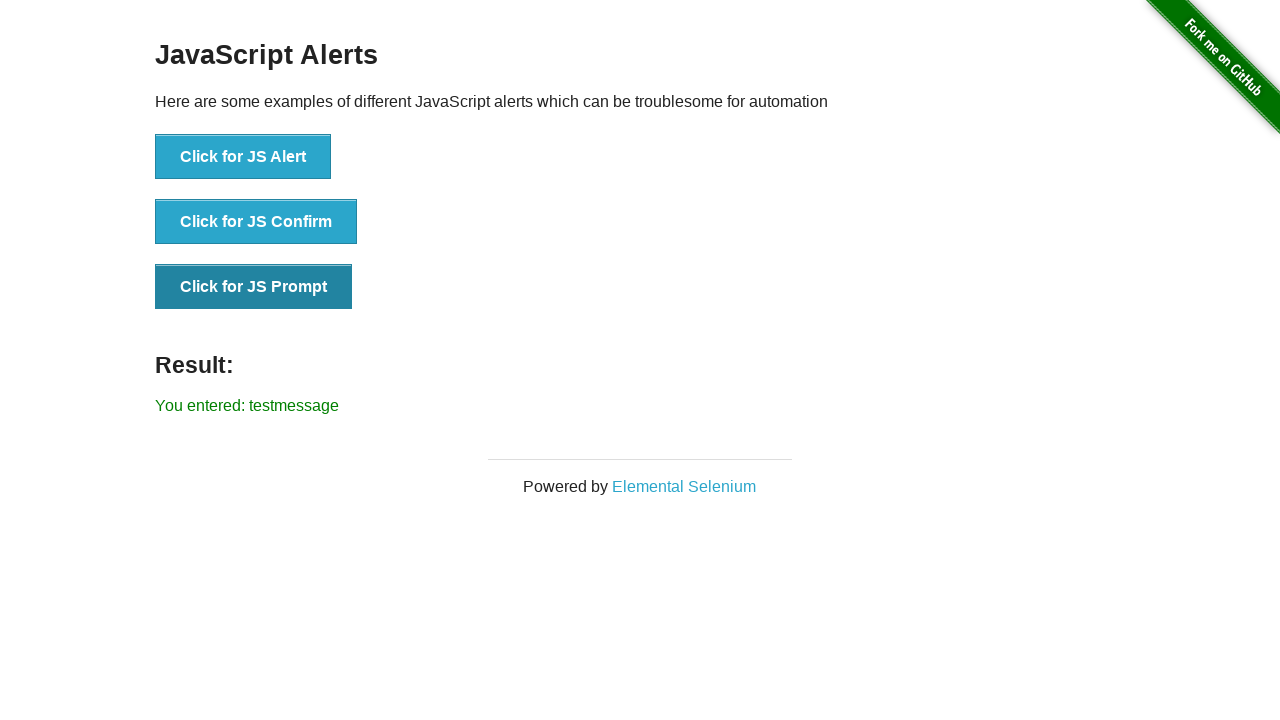